Tests handling a JavaScript prompt dialog by clicking a link that triggers a prompt, typing a message into it, and accepting it

Starting URL: https://www.selenium.dev/documentation/webdriver/js_alerts_prompts_and_confirmations/

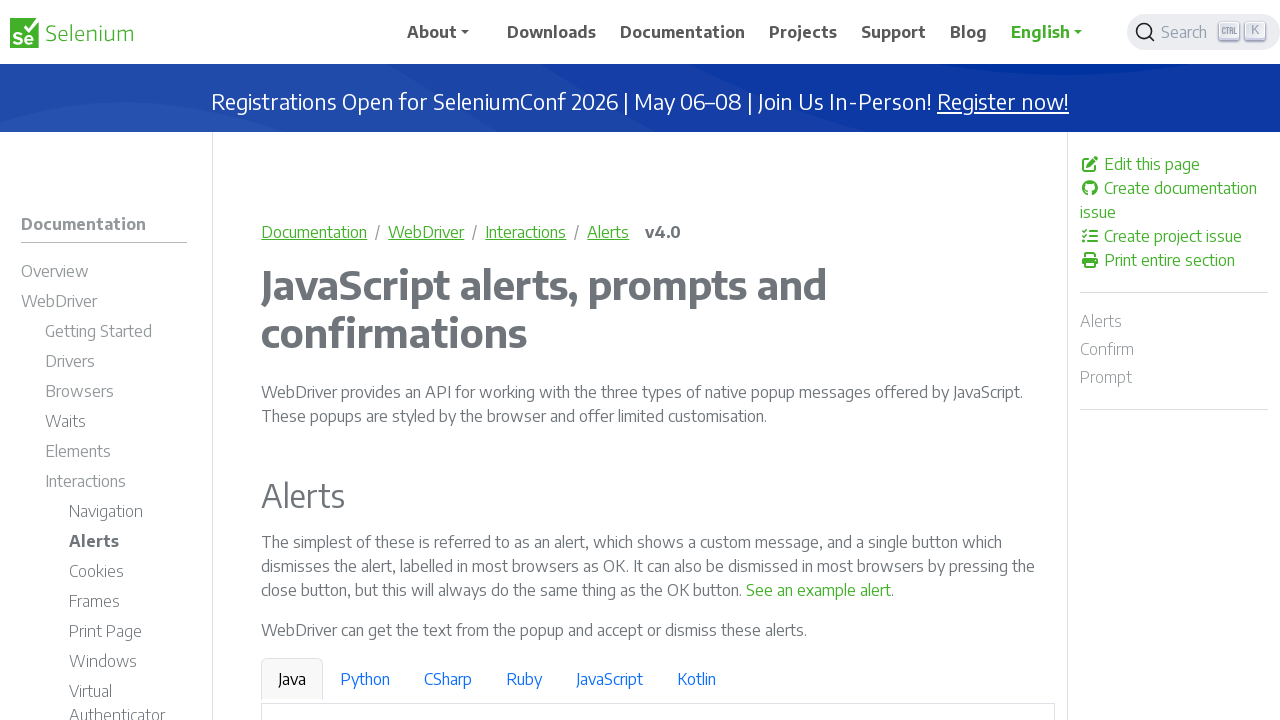

Set up dialog handler to accept prompt with text 'Playwright Testing'
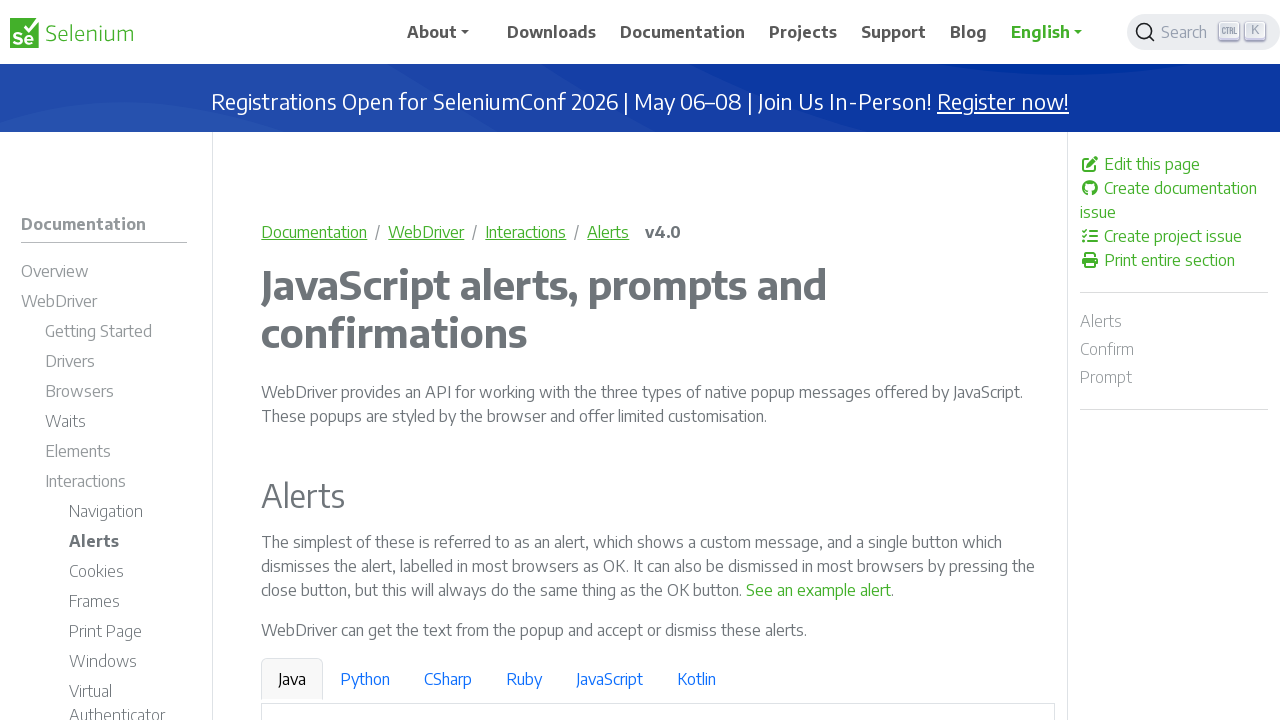

Clicked link to trigger JavaScript prompt dialog at (627, 360) on a:text('See a sample prompt')
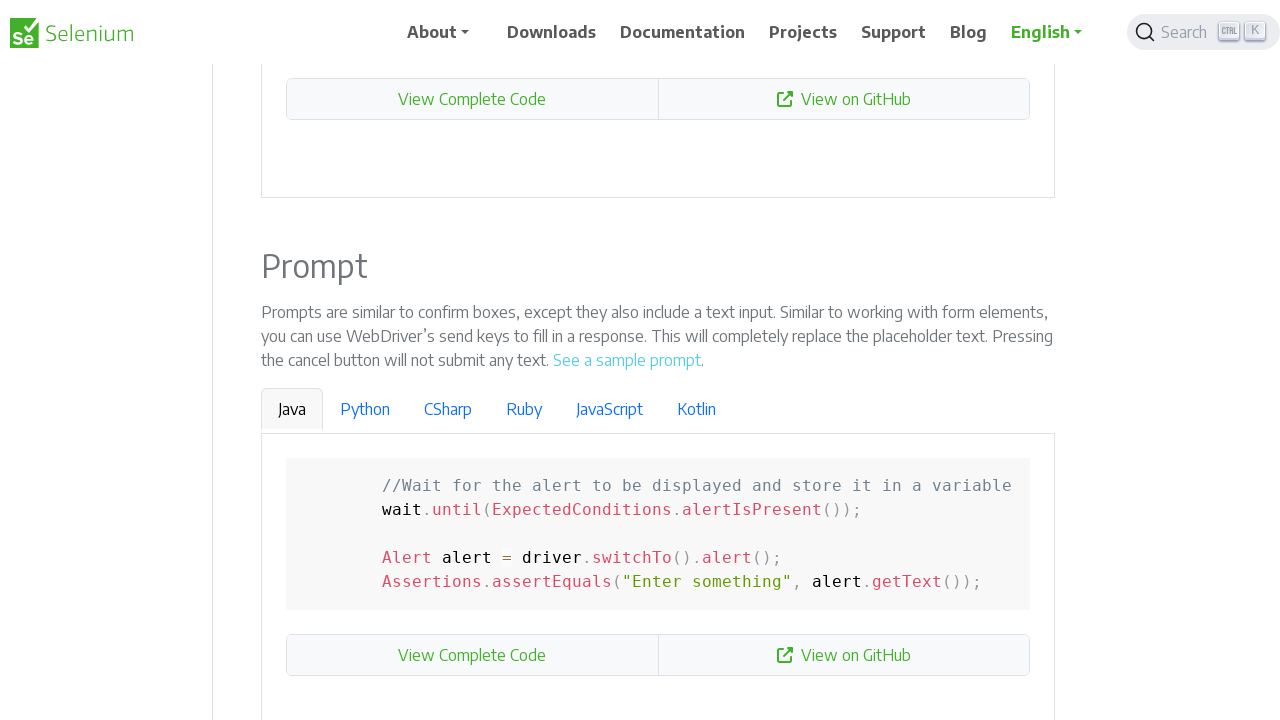

Waited 500ms for page to stabilize after prompt dialog handling
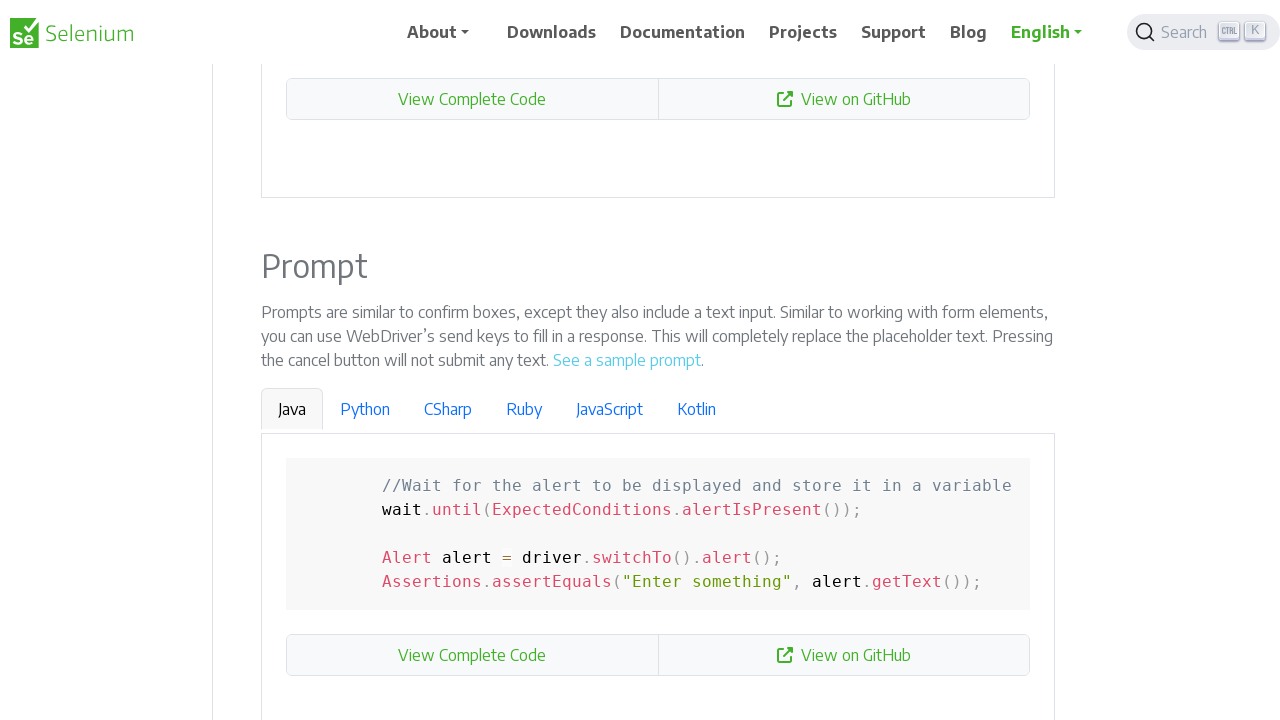

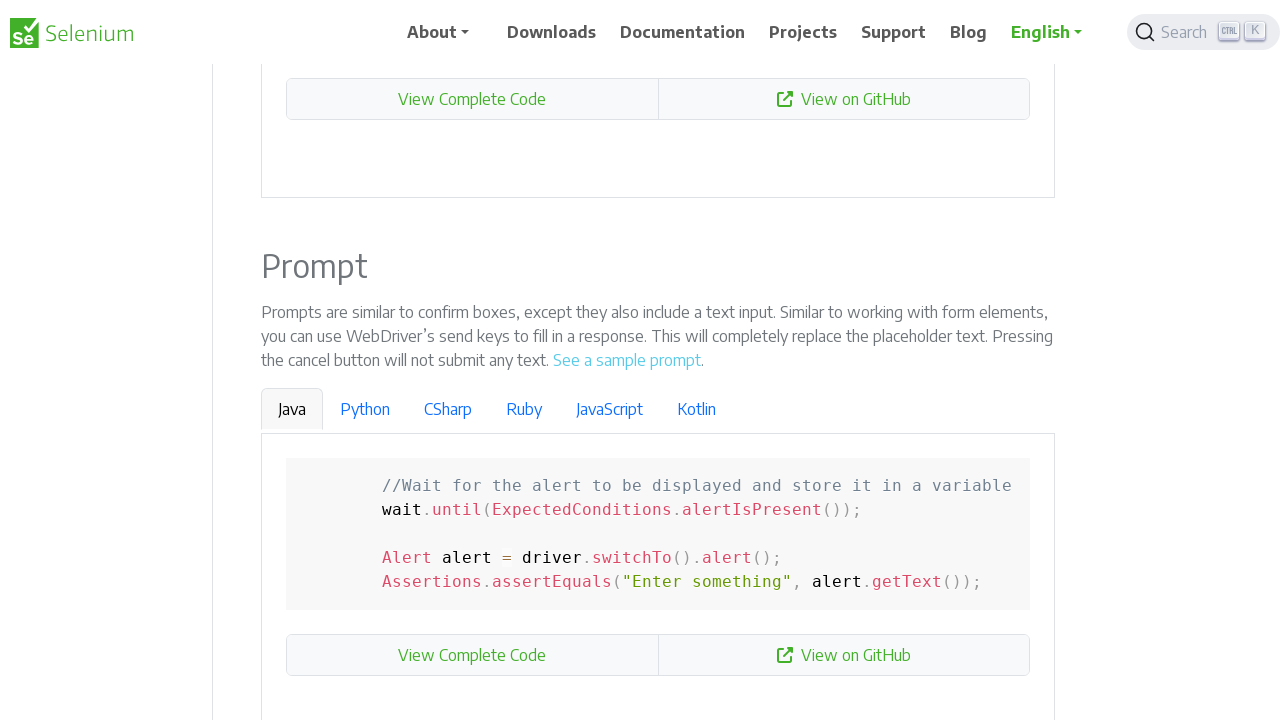